Navigates to demoblaze.com and verifies that product listings are displayed on the page

Starting URL: https://demoblaze.com/

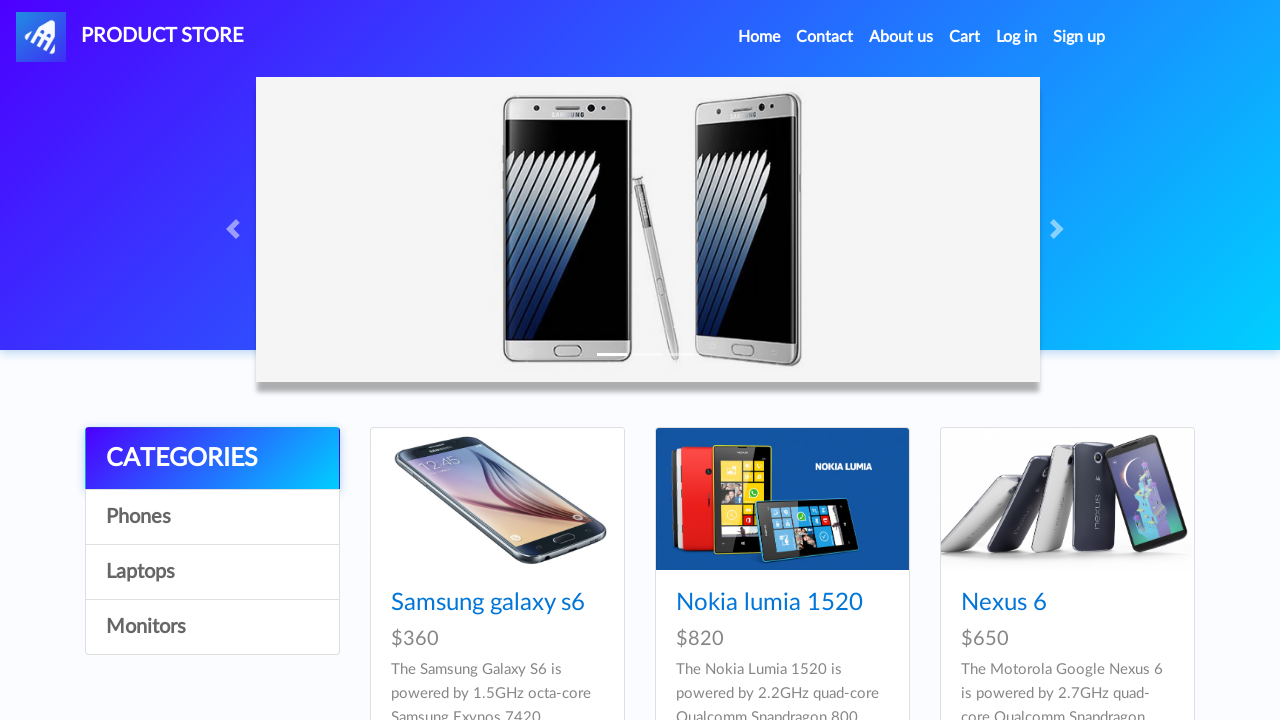

Navigated to demoblaze.com
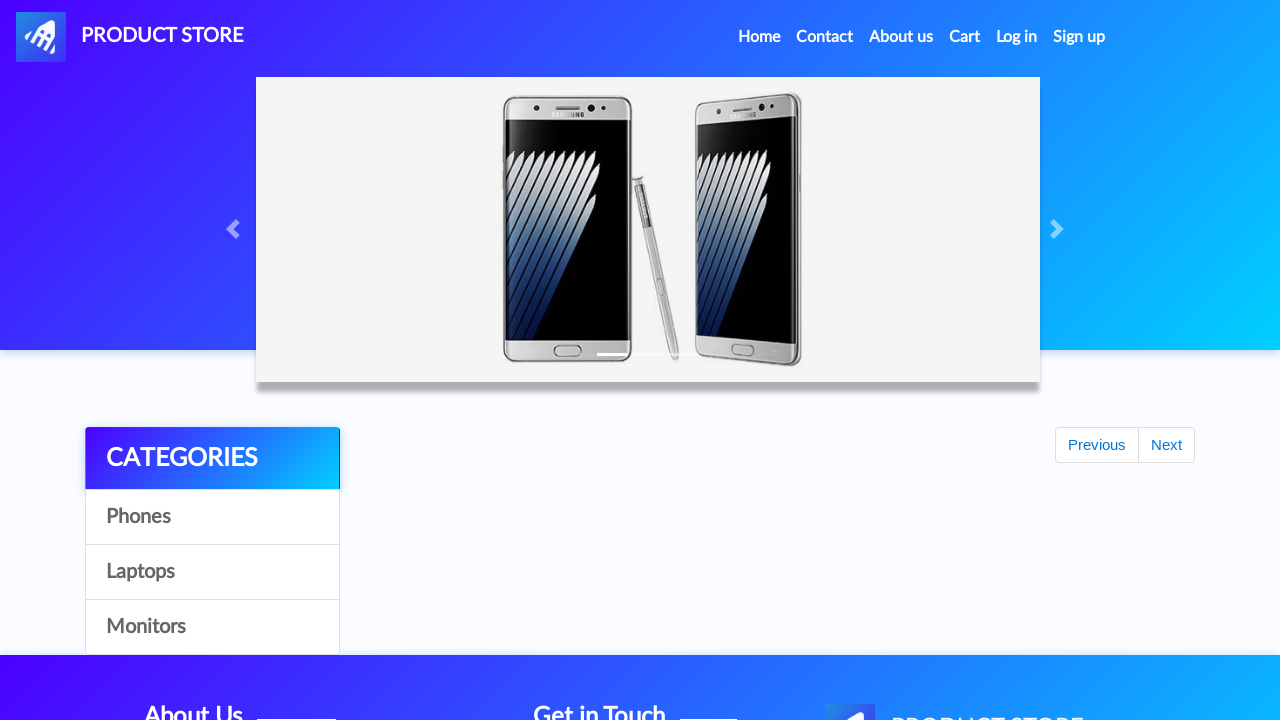

Product listings loaded on the page
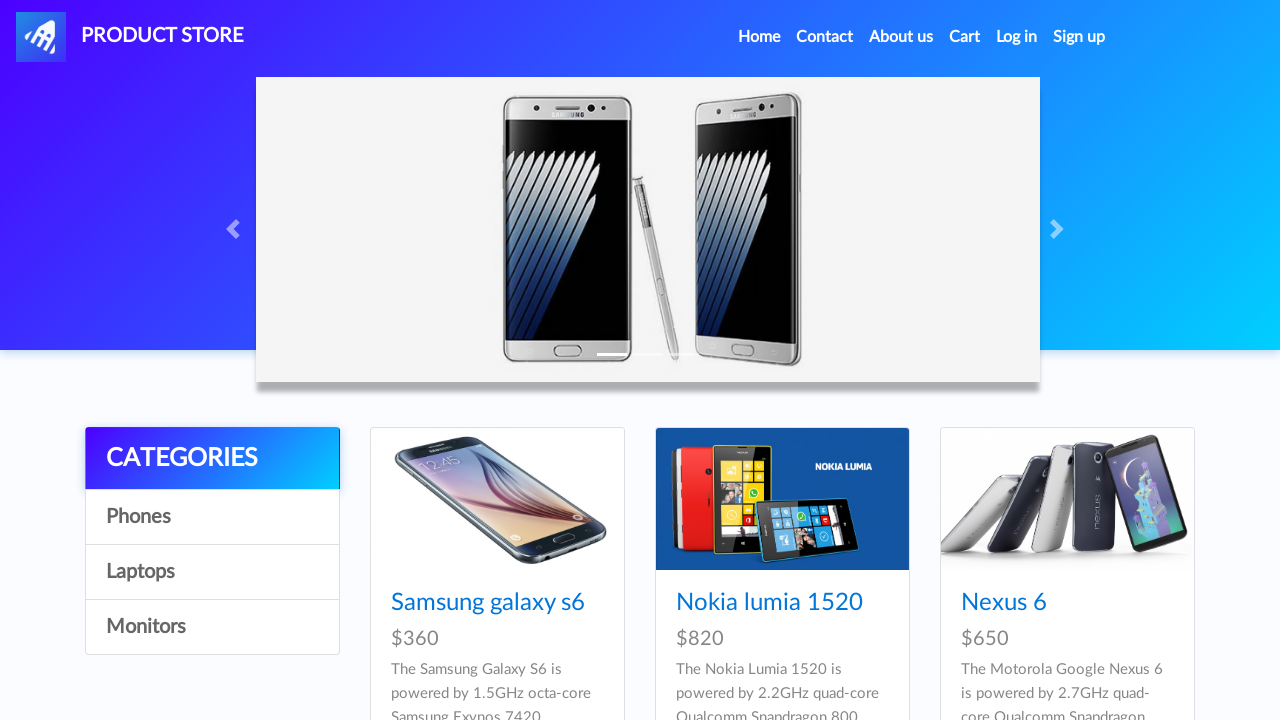

Located product elements
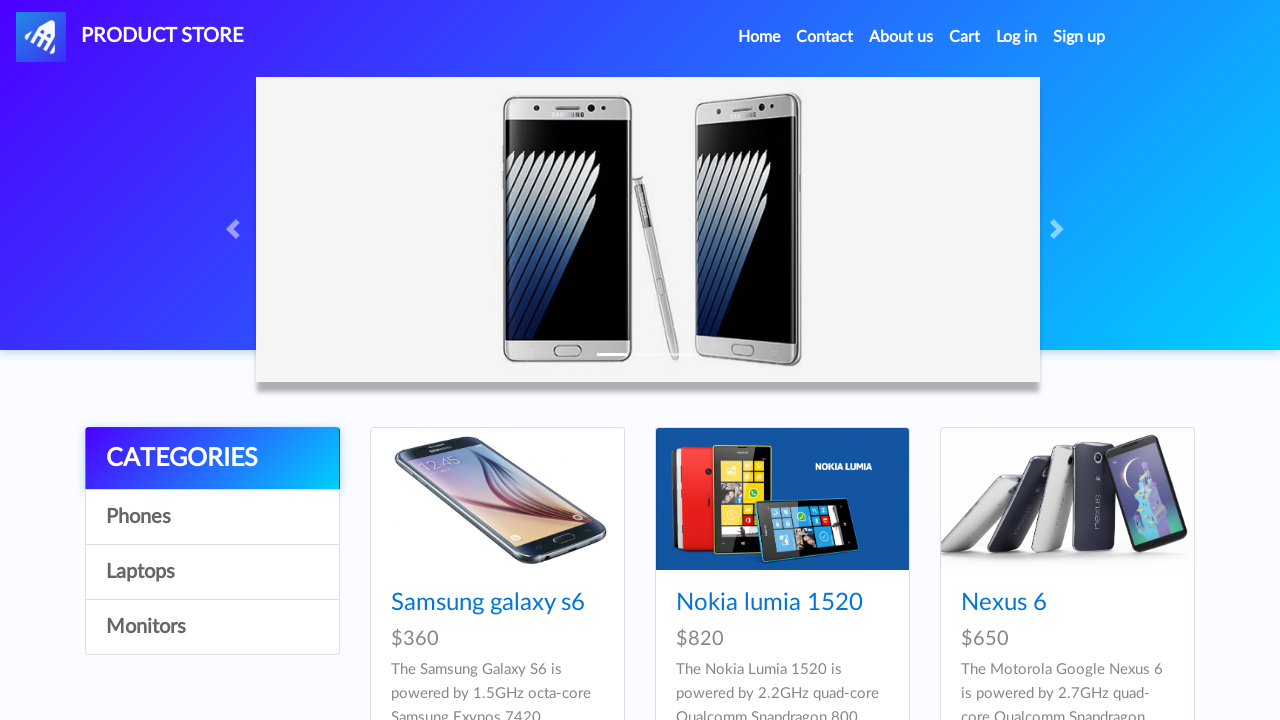

Verified that product listings are displayed on the page
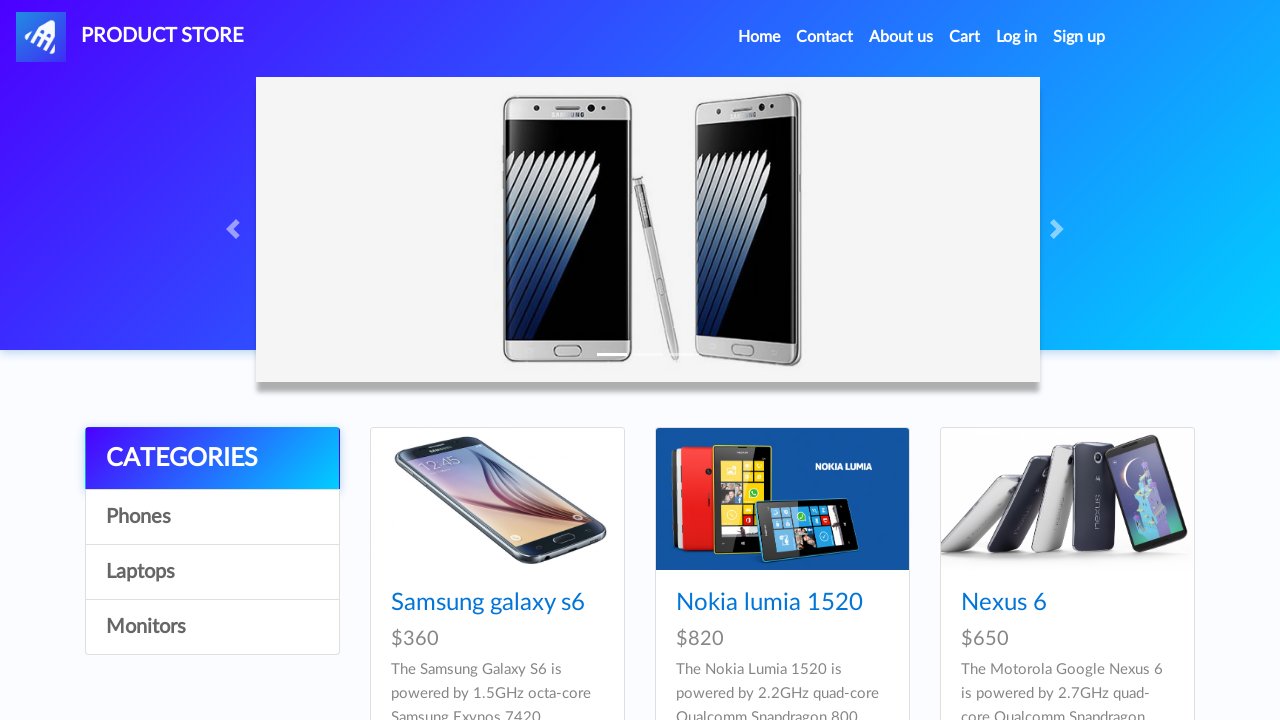

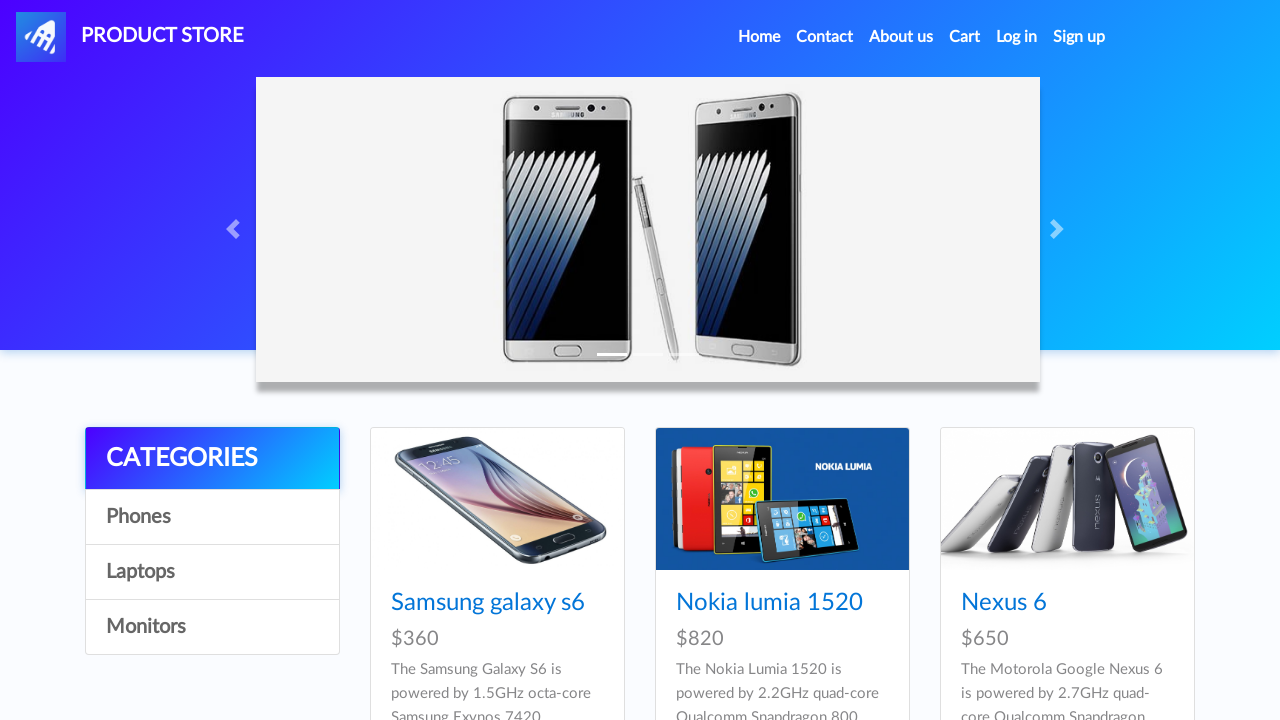